Tests autocomplete functionality by typing "ind" in an autocomplete field and selecting "India" from the dropdown suggestions.

Starting URL: https://rahulshettyacademy.com/AutomationPractice/

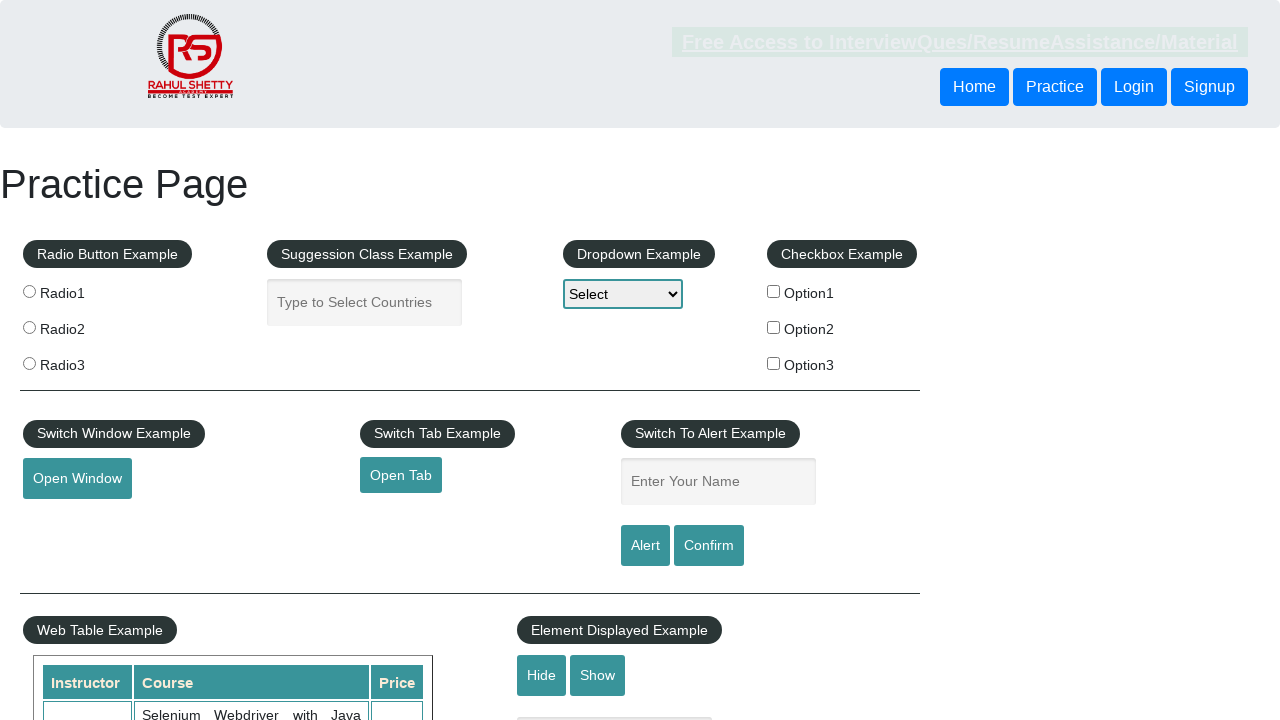

Typed 'ind' in the autocomplete field to trigger suggestions on #autocomplete
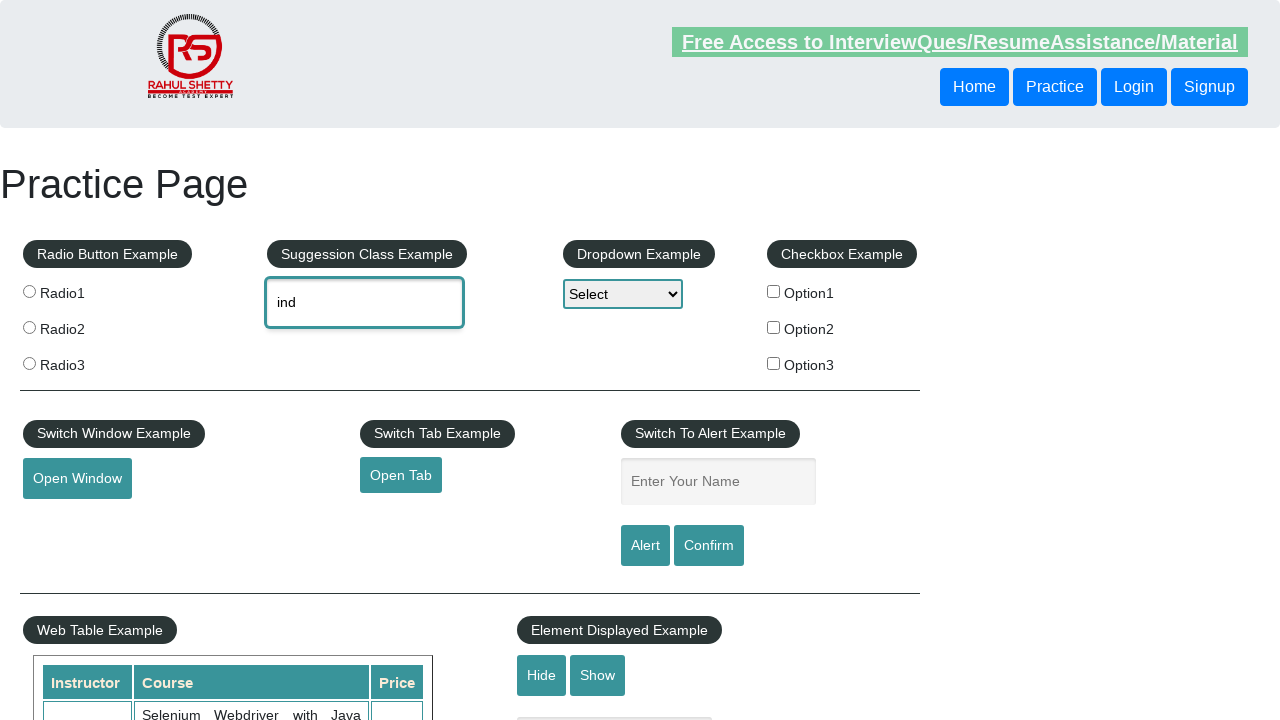

Autocomplete dropdown suggestions appeared
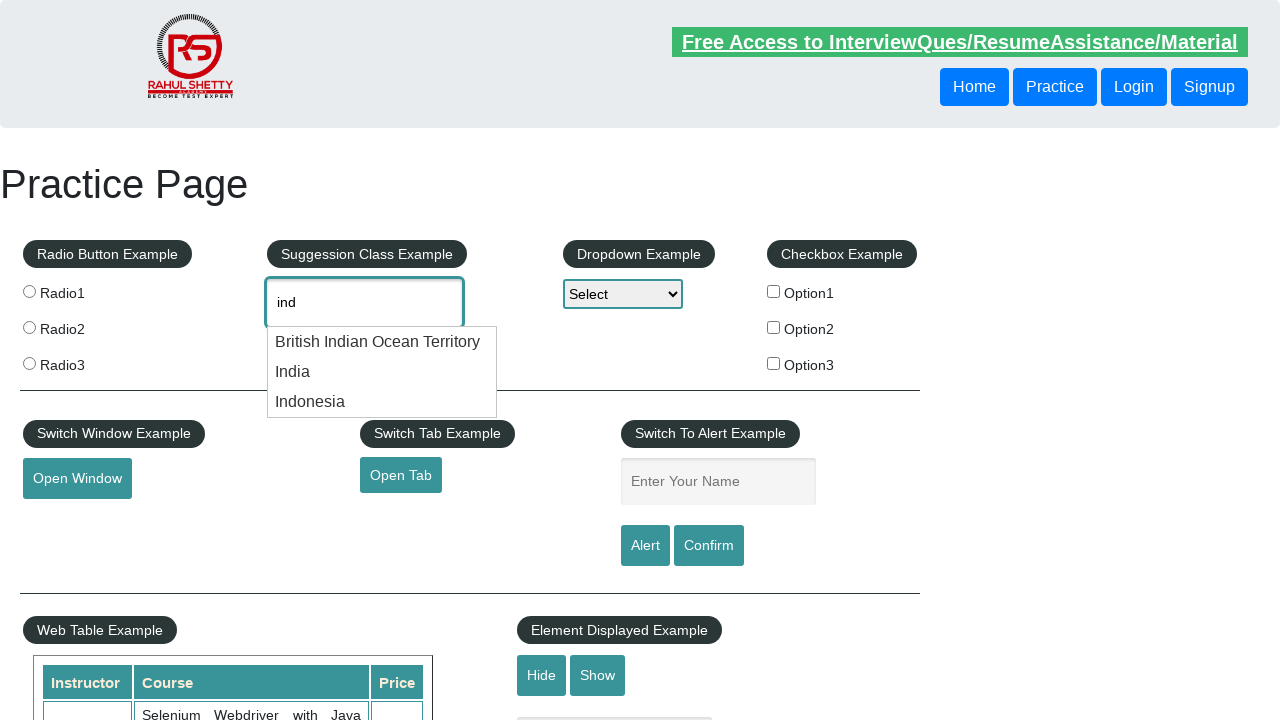

Selected 'India' from the autocomplete dropdown at (382, 342) on .ui-menu-item-wrapper:has-text('India')
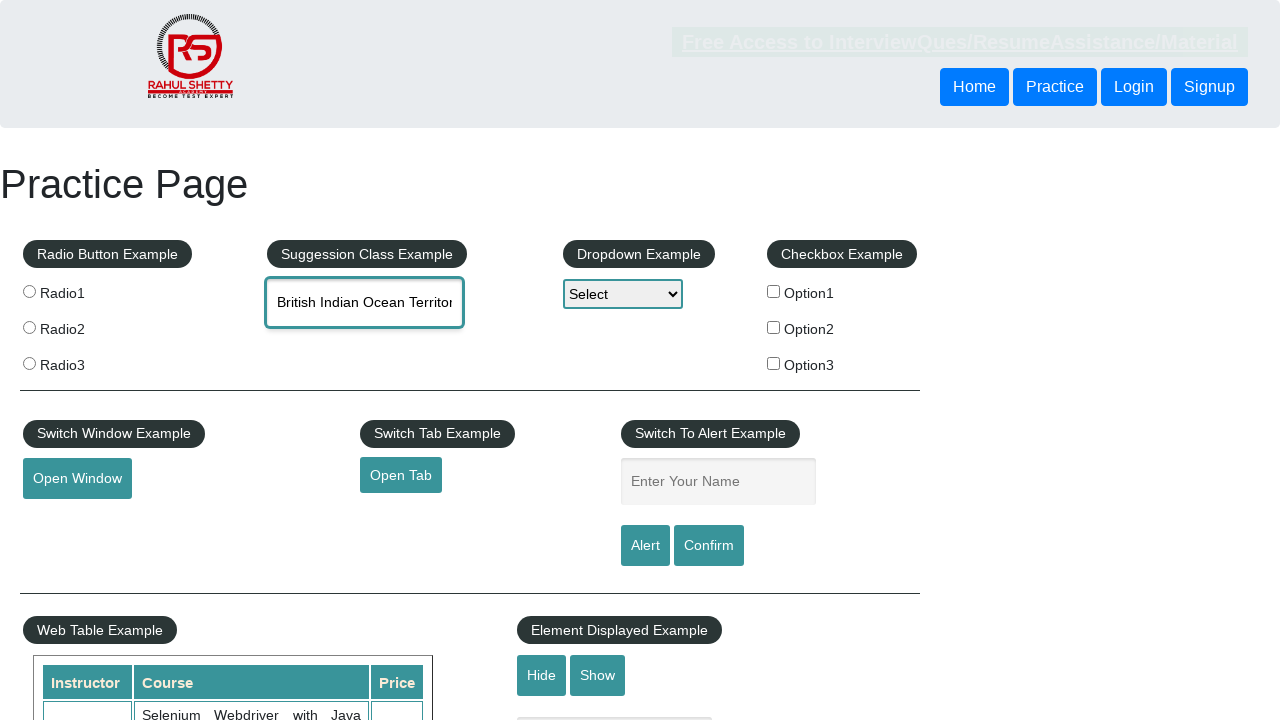

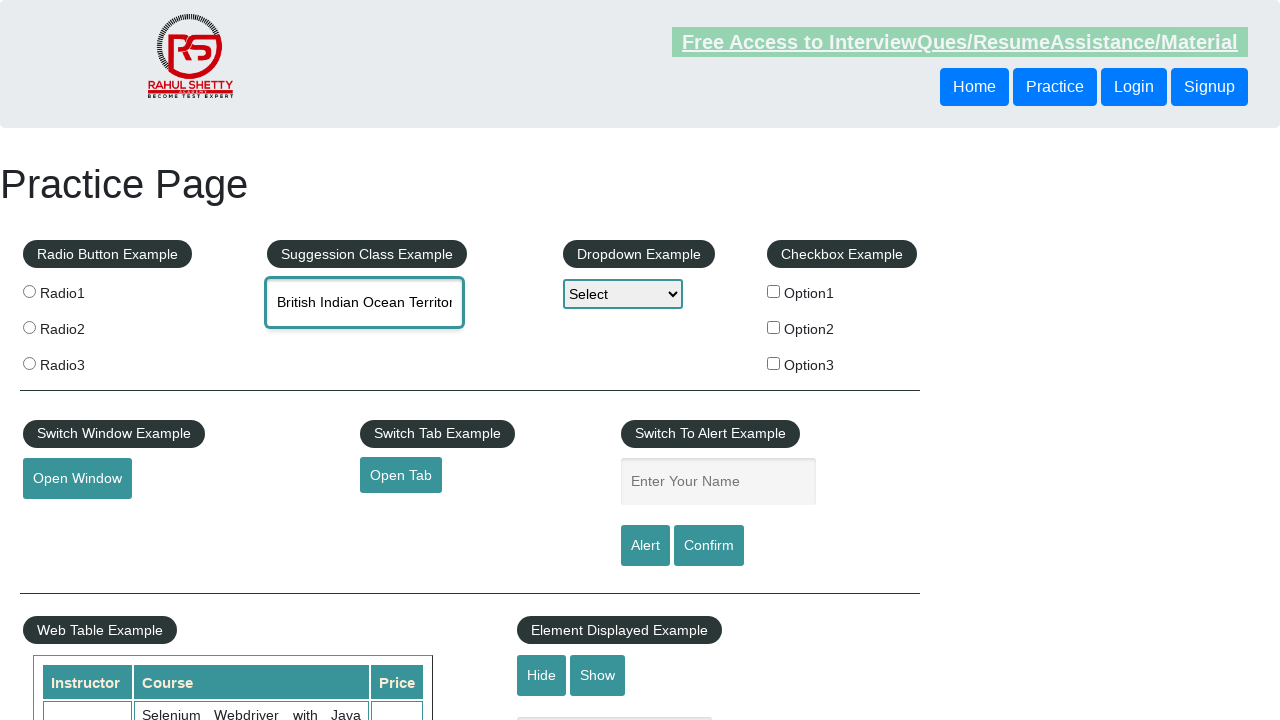